Tests checking and then unchecking a checkbox, verifying it becomes unchecked

Starting URL: https://www.w3schools.com/tags/tryit.asp?filename=tryhtml5_input_type_checkbox

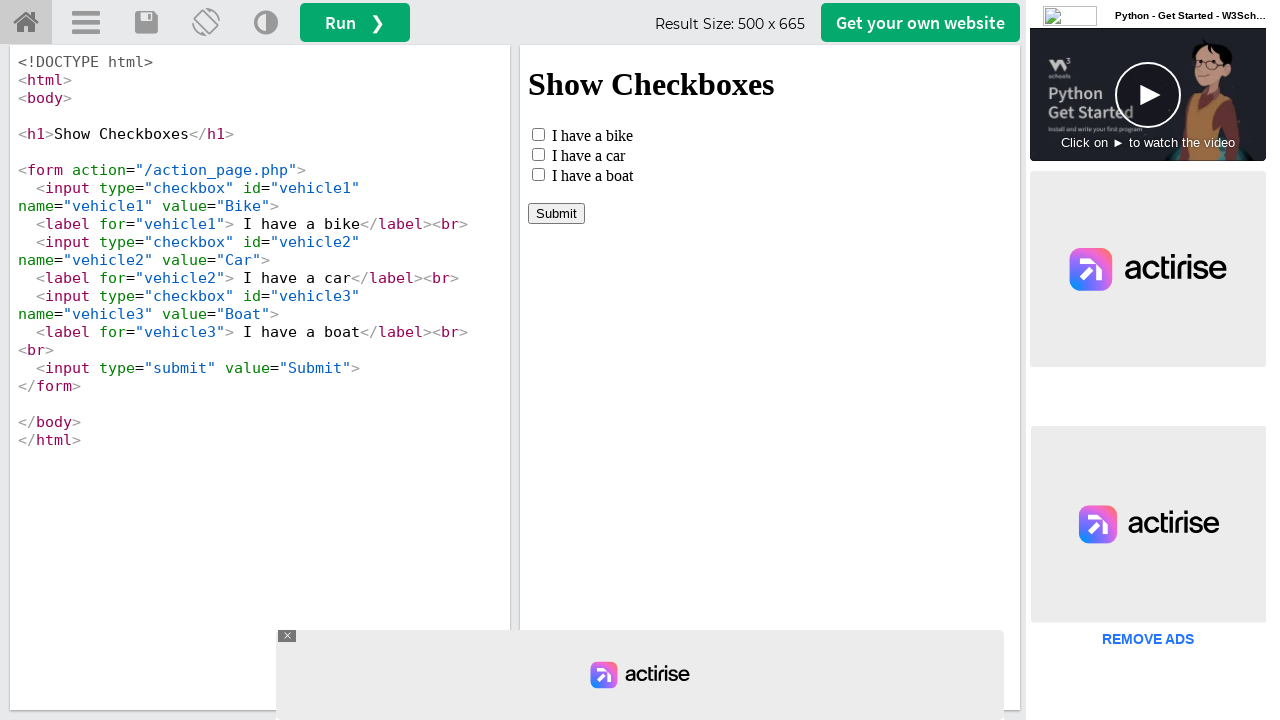

Located the iframeResult frame
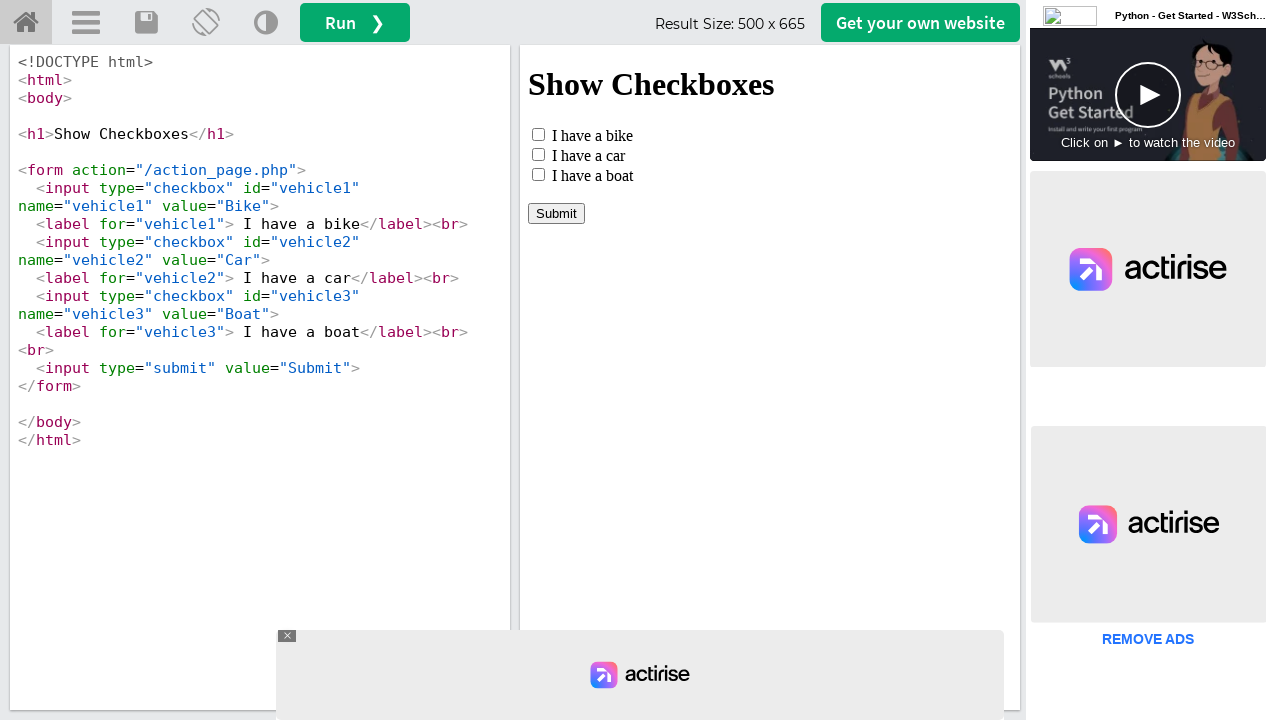

Checked the checkbox at (538, 134) on #iframeResult >> internal:control=enter-frame >> input[type='checkbox'] >> nth=0
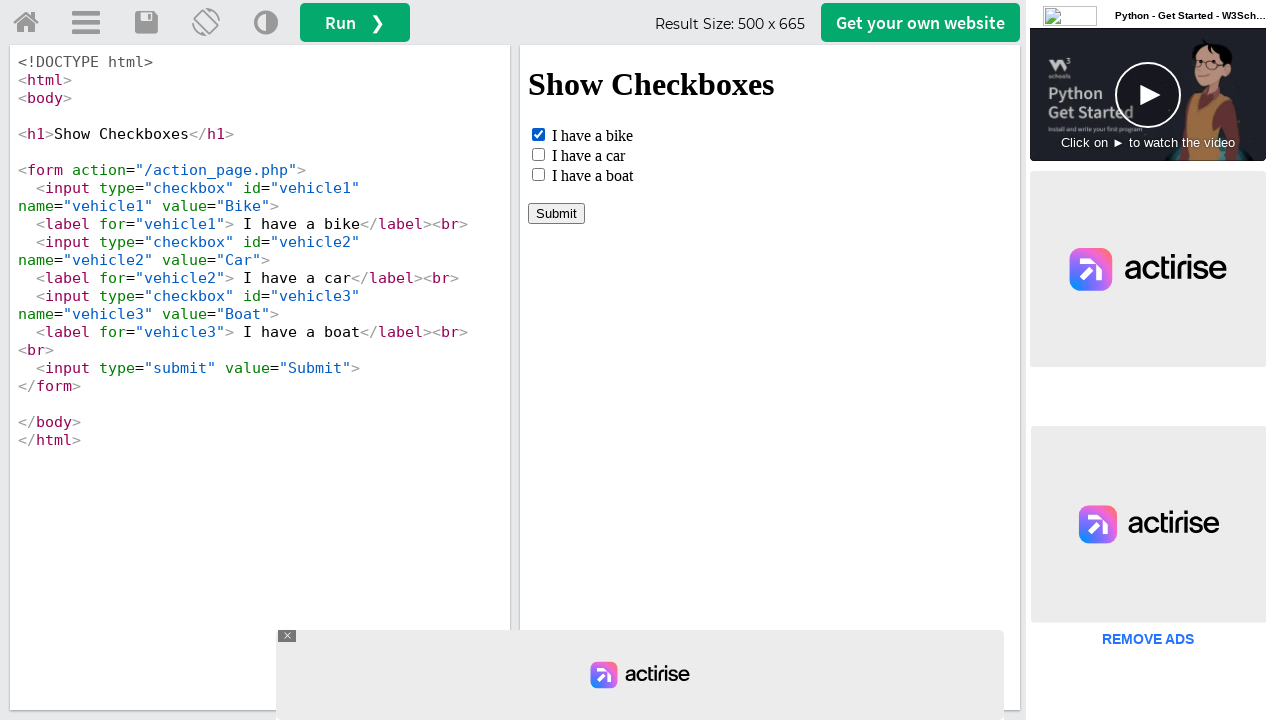

Unchecked the checkbox at (538, 134) on #iframeResult >> internal:control=enter-frame >> input[type='checkbox'] >> nth=0
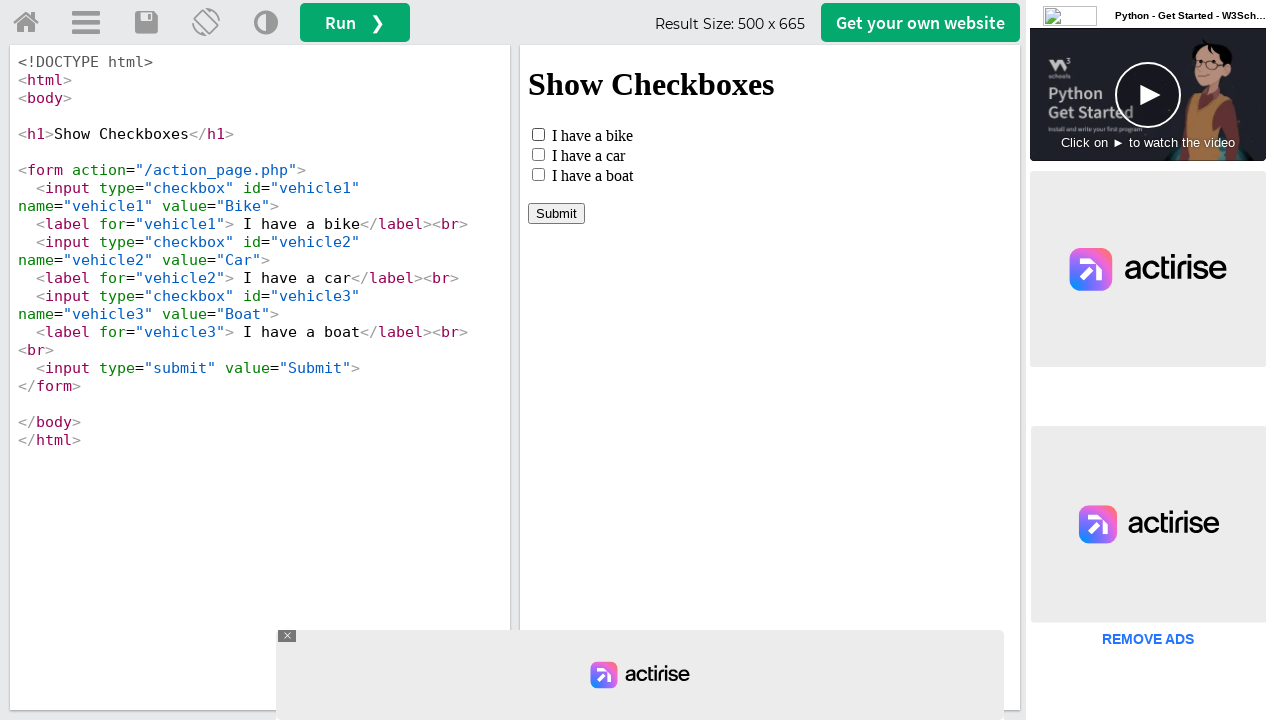

Verified that checkbox is unchecked
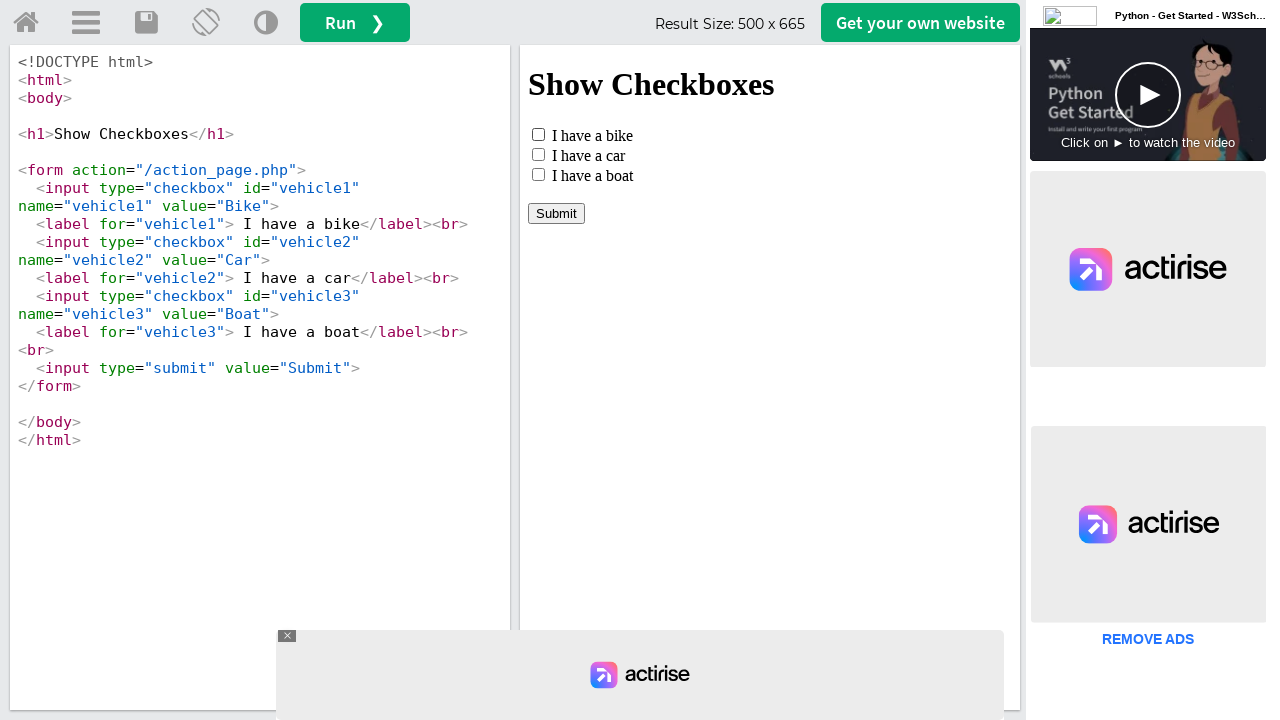

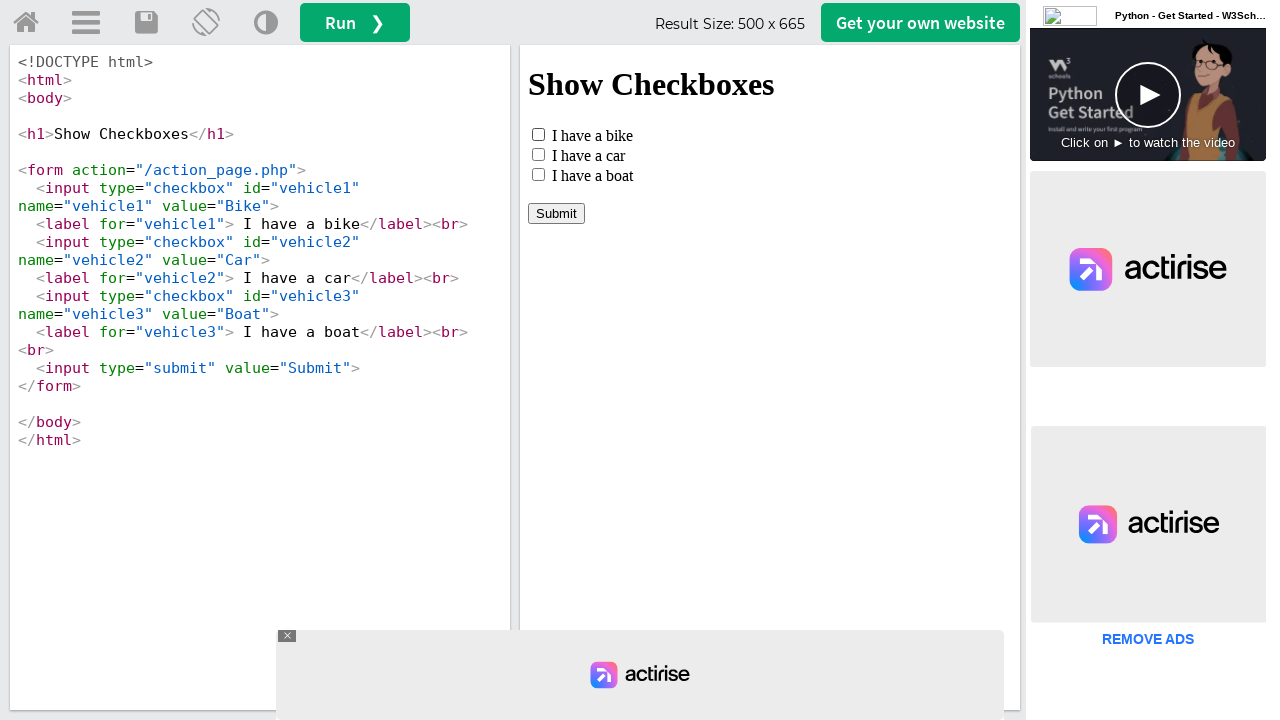